Tests finding a link by partial text (a calculated mathematical value), clicking it, then filling out a form with personal information (first name, last name, city, country) and submitting it.

Starting URL: http://suninjuly.github.io/find_link_text

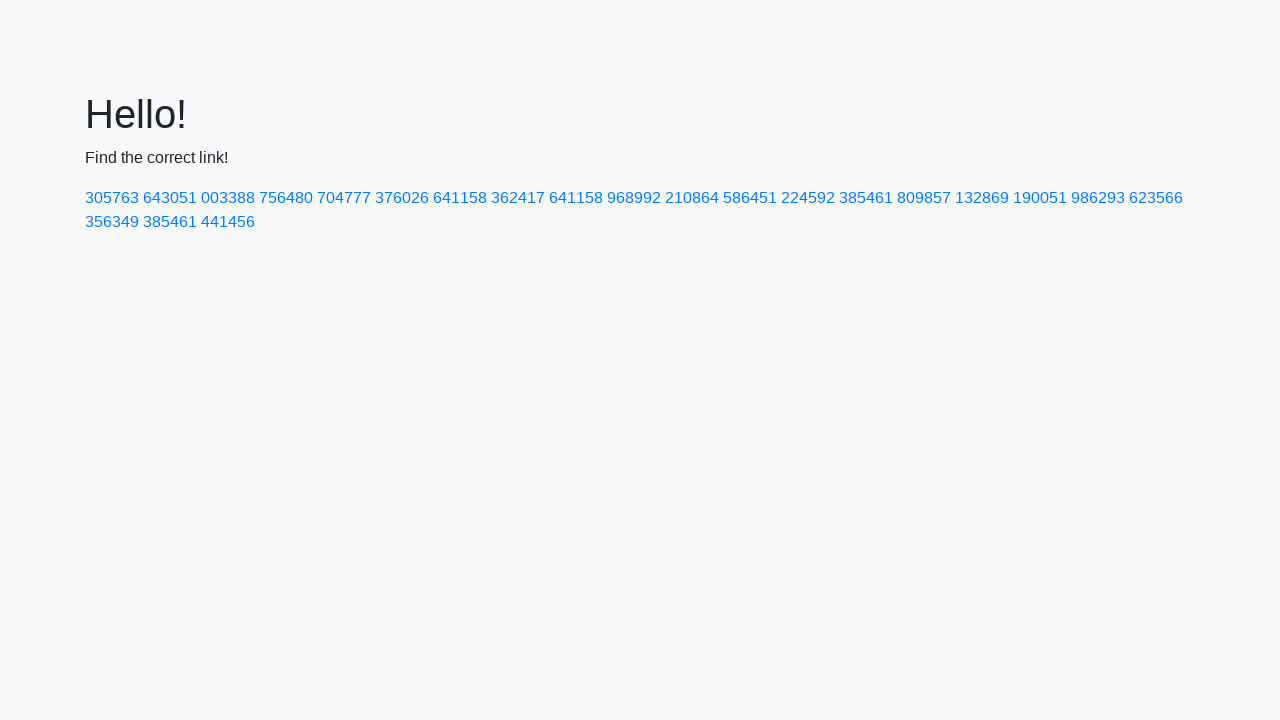

Calculated link text value (224118)
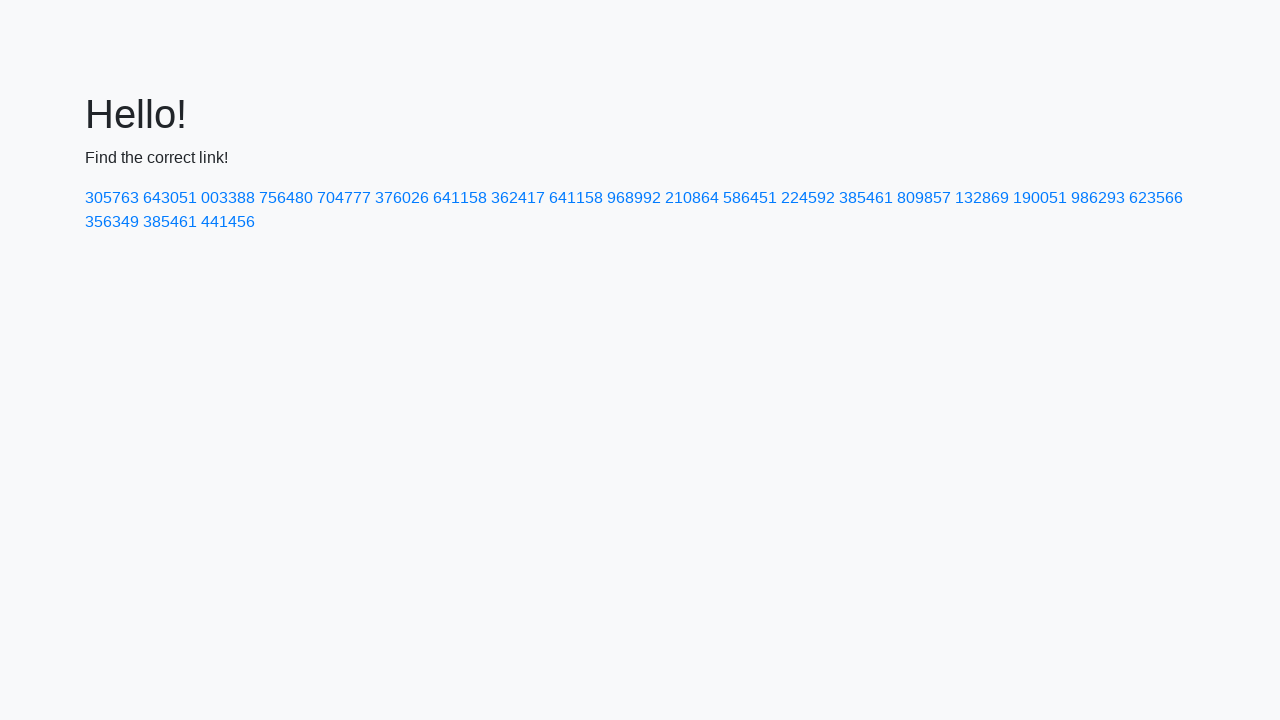

Clicked link with calculated text '224592' at (808, 198) on a:has-text('224592')
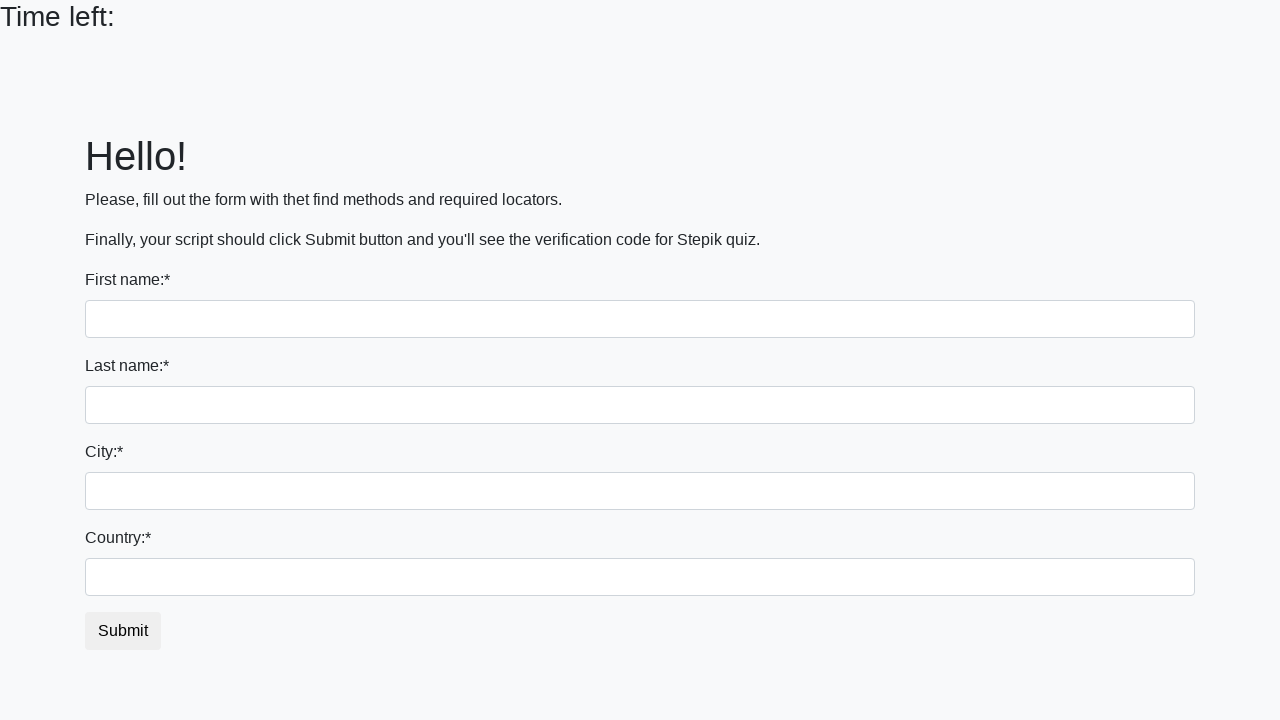

Filled first name field with 'Ivan' on input
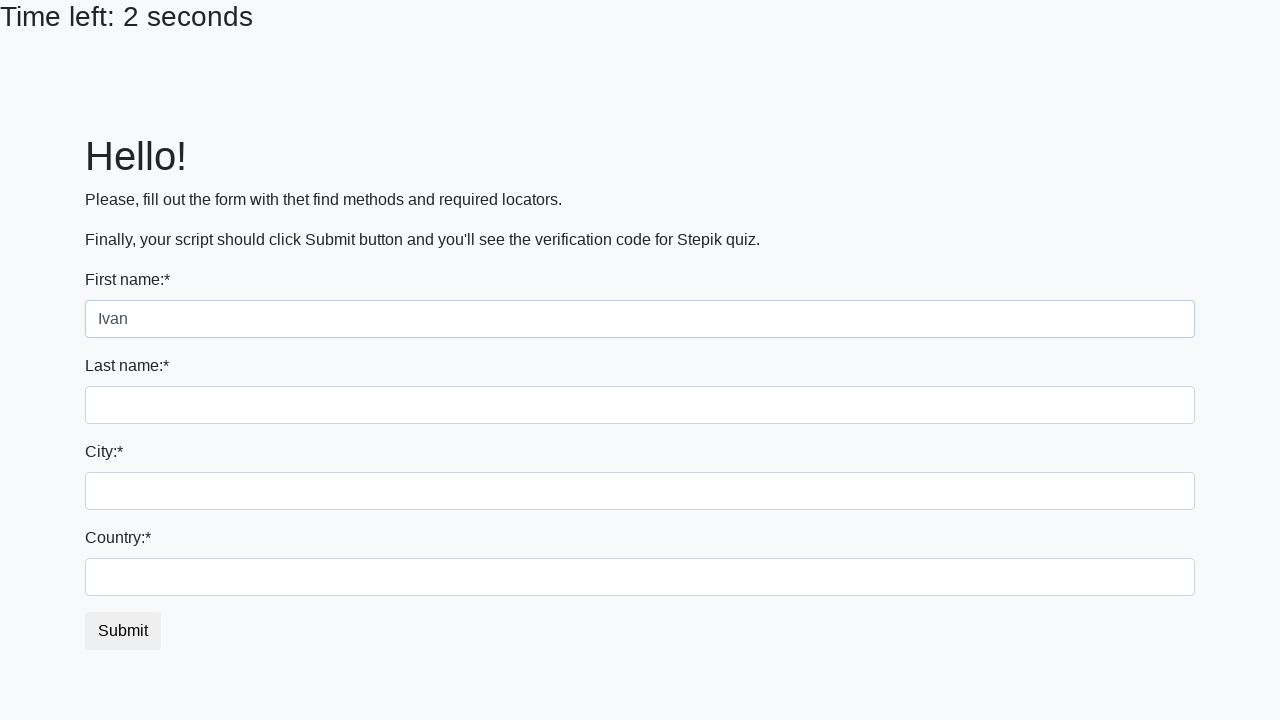

Filled last name field with 'Petrov' on input[name='last_name']
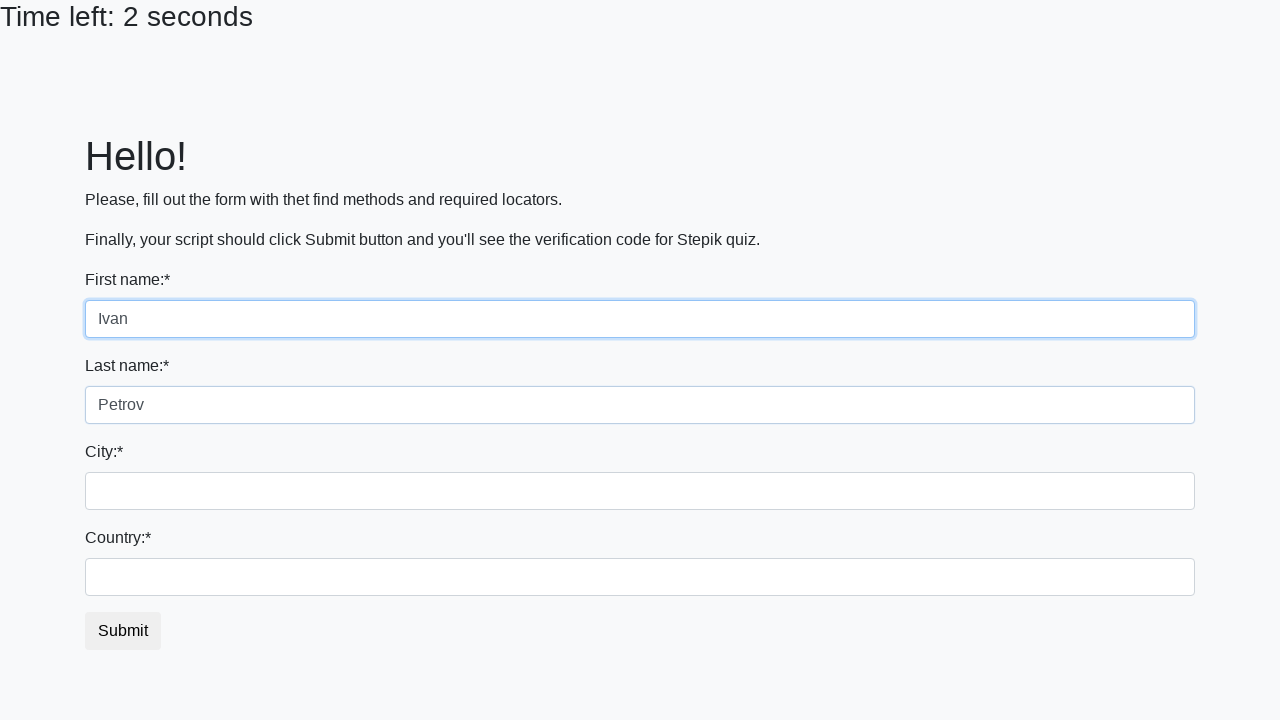

Filled city field with 'Smolensk' on .form-control.city
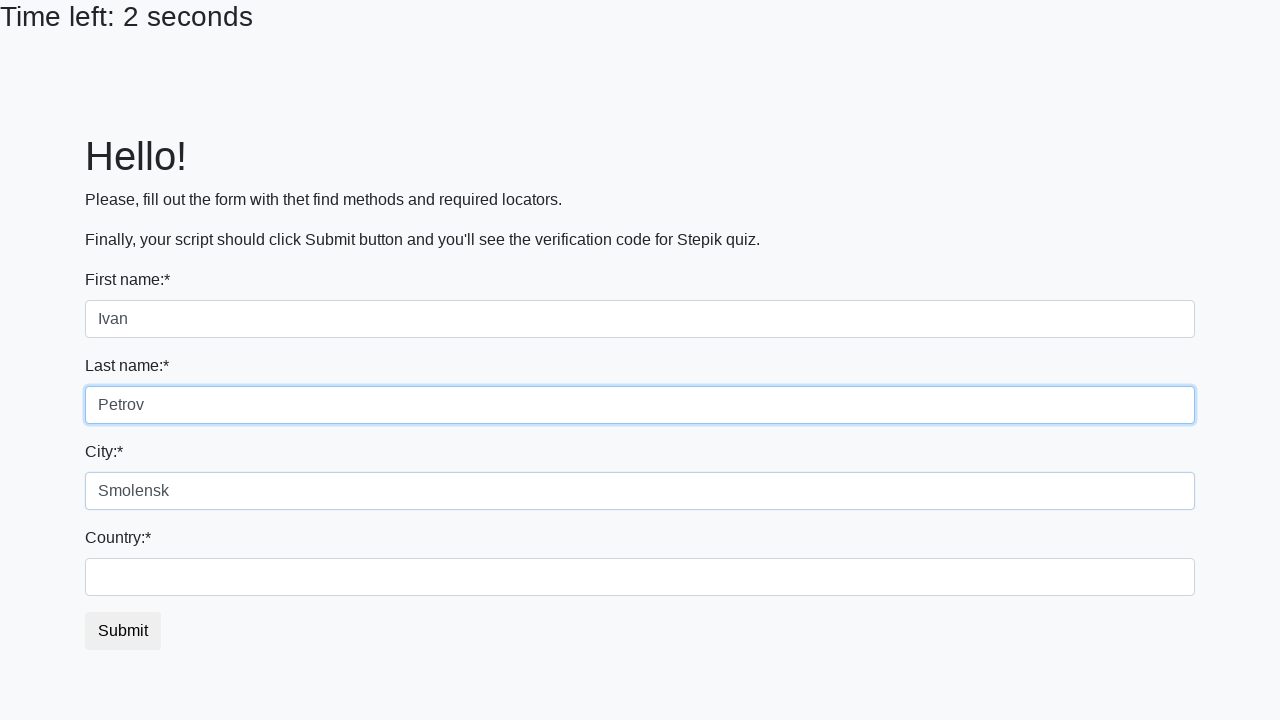

Filled country field with 'Russia' on #country
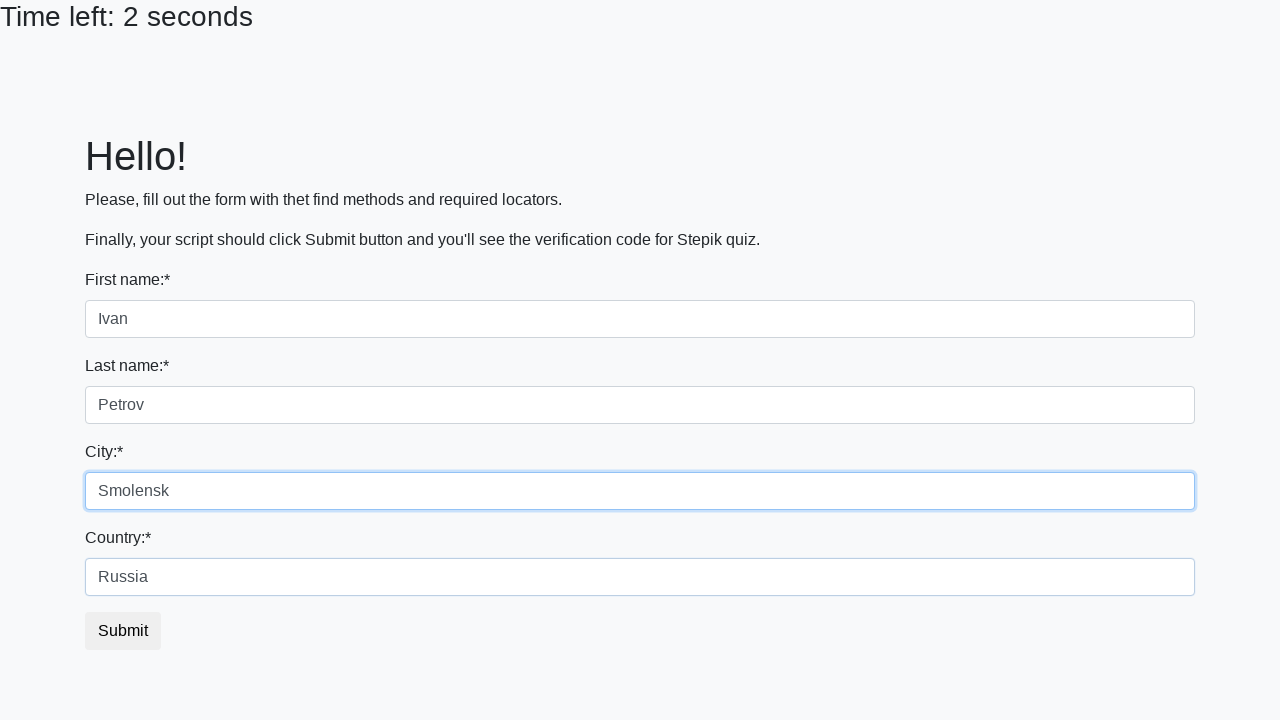

Clicked form submit button at (123, 631) on button.btn
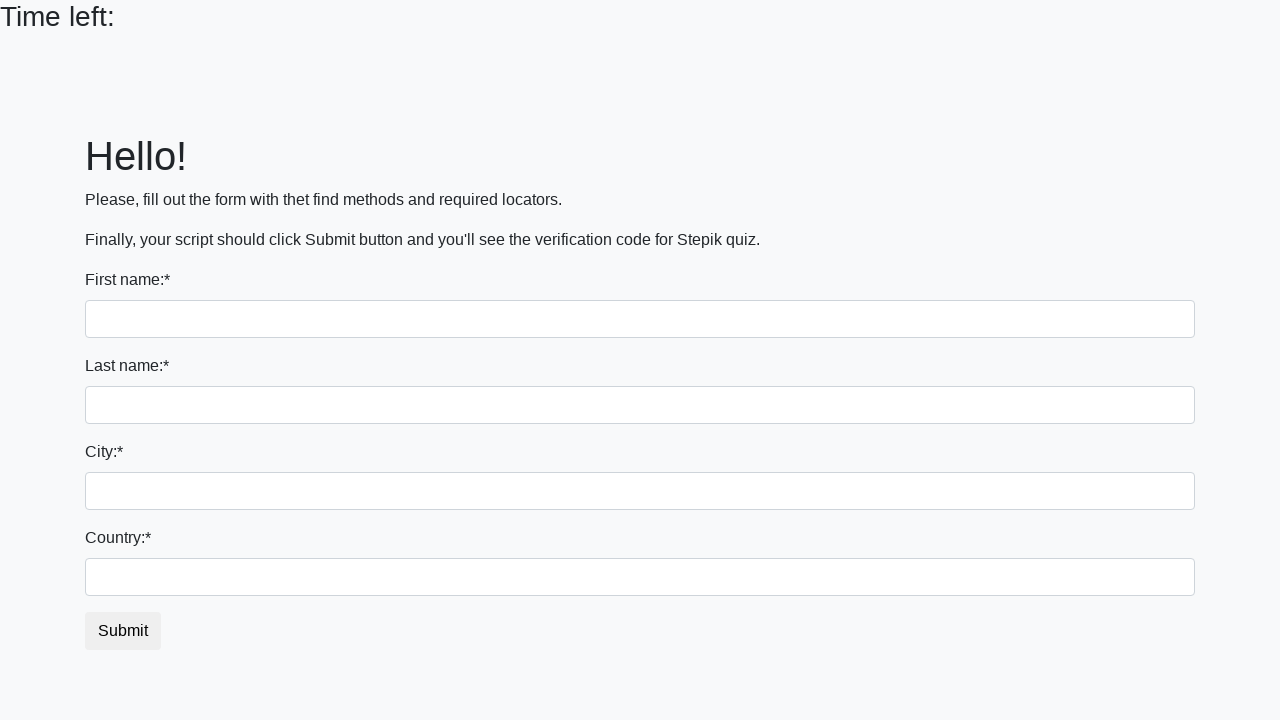

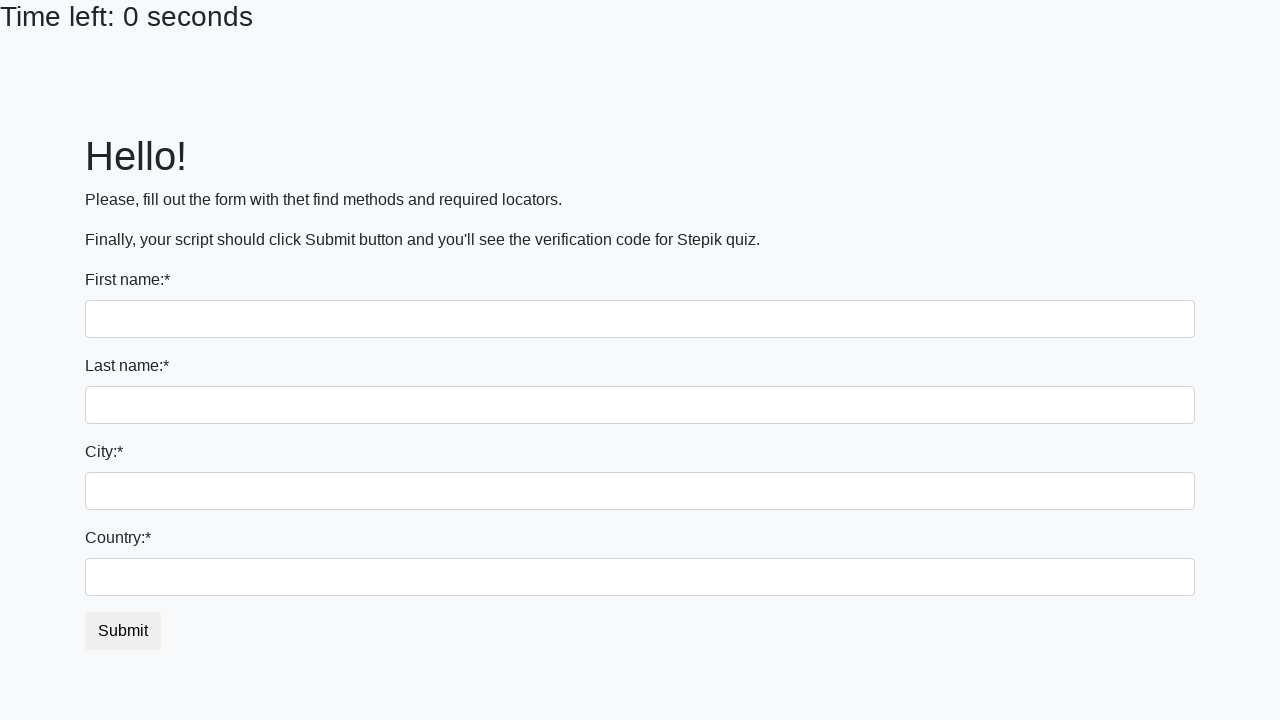